Tests the search functionality on Python.org by searching for "documentation" and then clicking on the "Python Documentation by Version" link in the search results.

Starting URL: https://www.python.org/

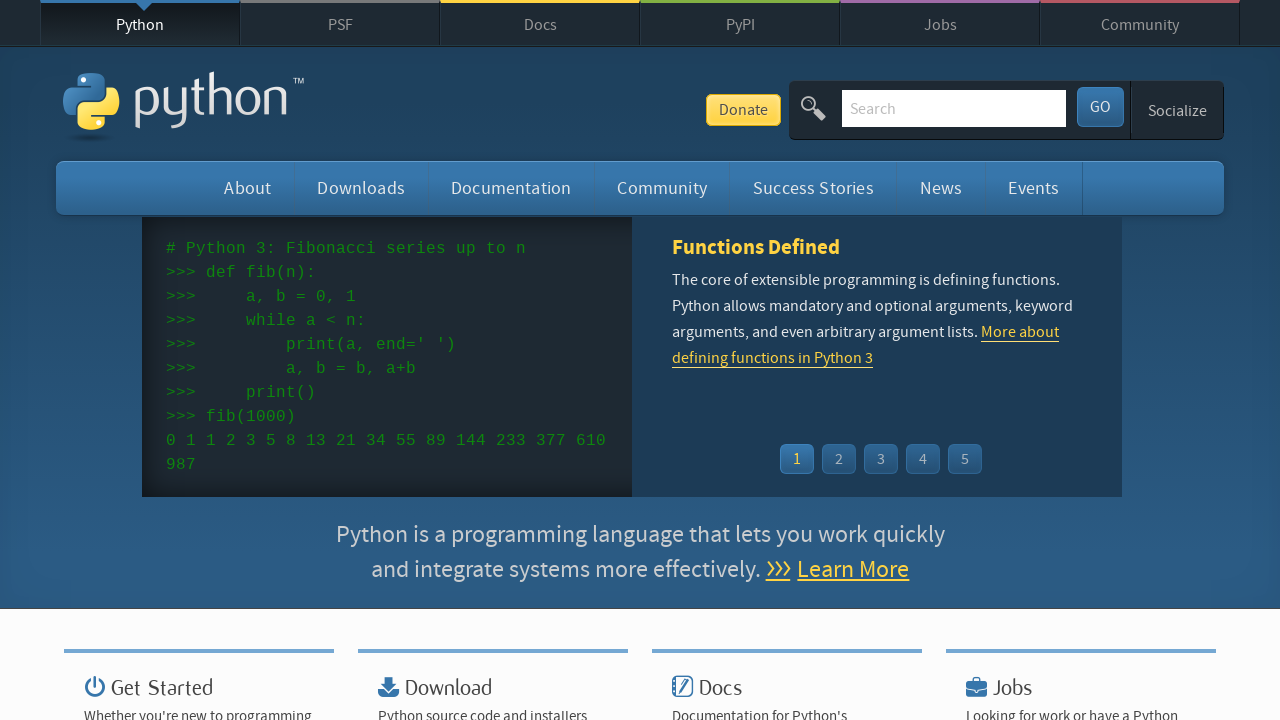

Cleared the search field on #id-search-field
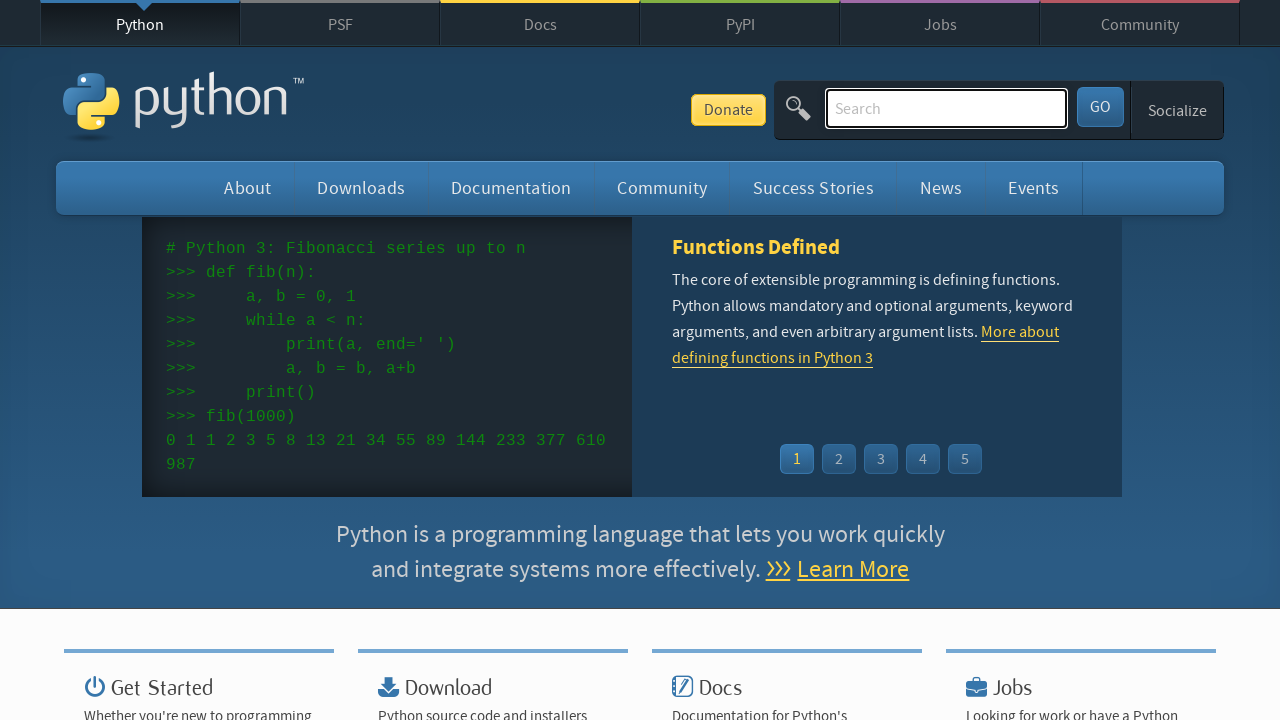

Entered 'documentation' in search field on #id-search-field
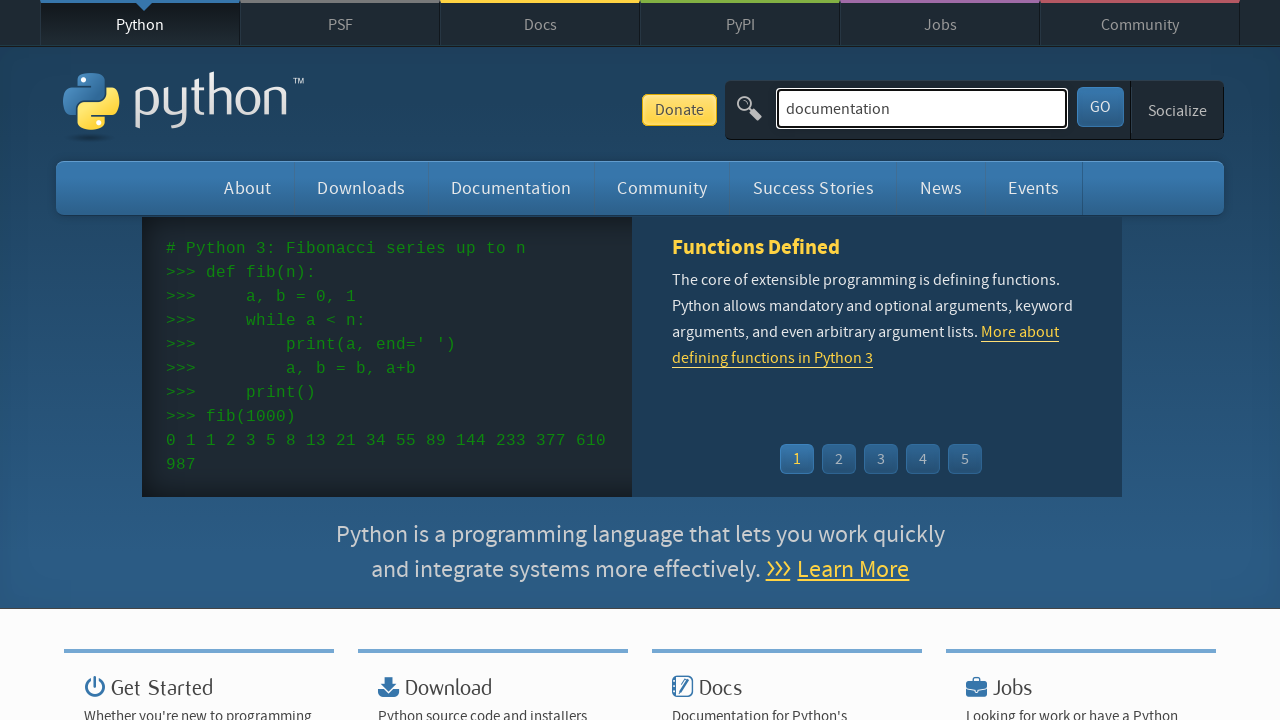

Clicked submit button to search for documentation at (1100, 107) on #submit
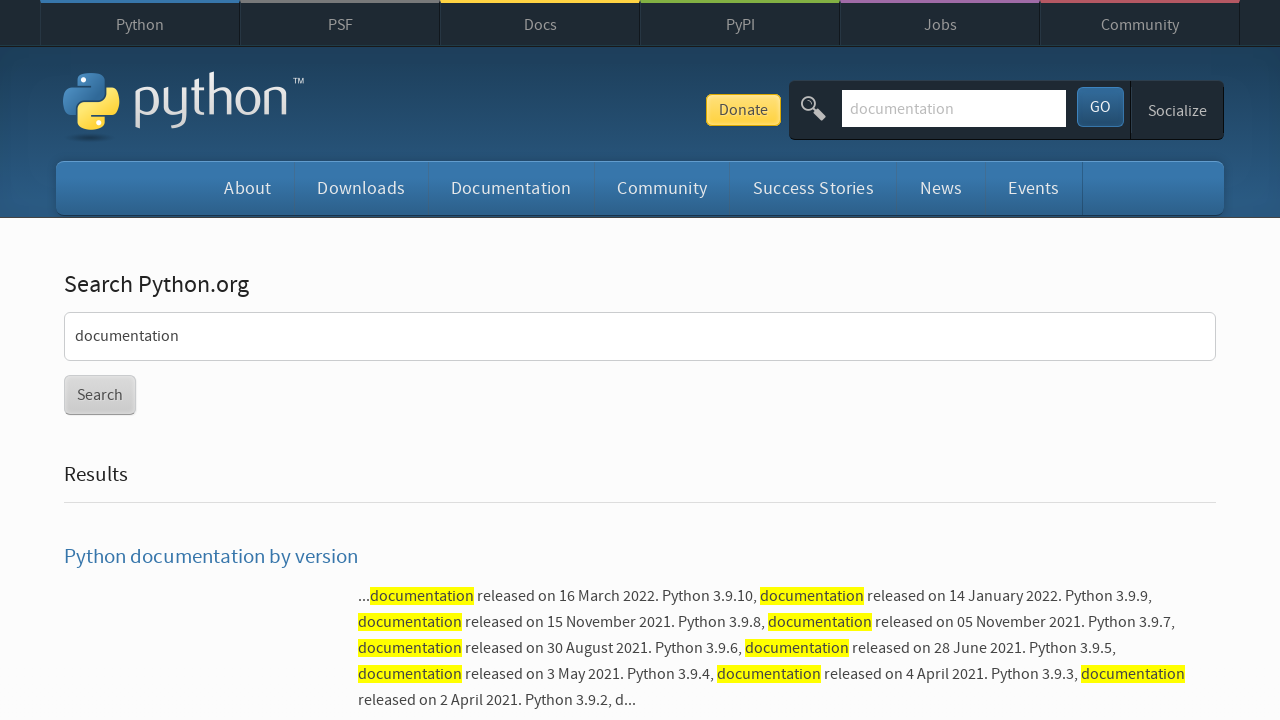

Search results loaded with 'Python Documentation by Version' link visible
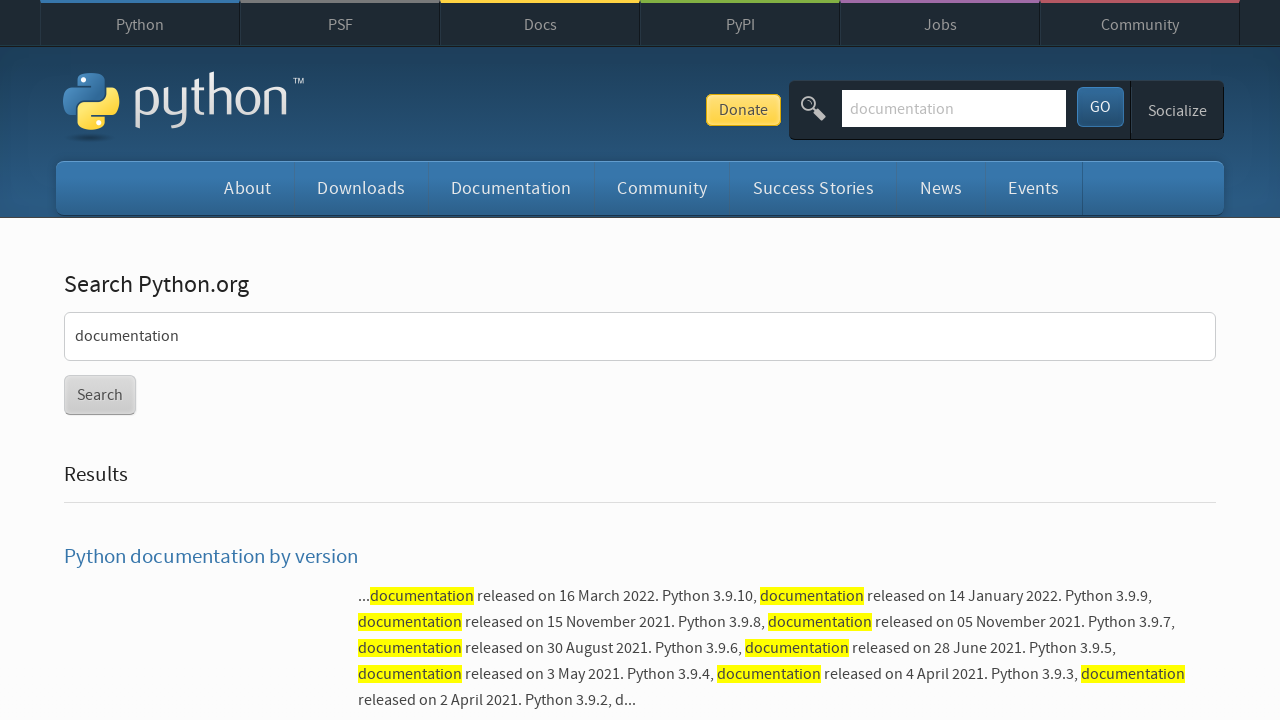

Clicked on 'Python Documentation by Version' link at (211, 557) on a:has-text('Python Documentation by Version')
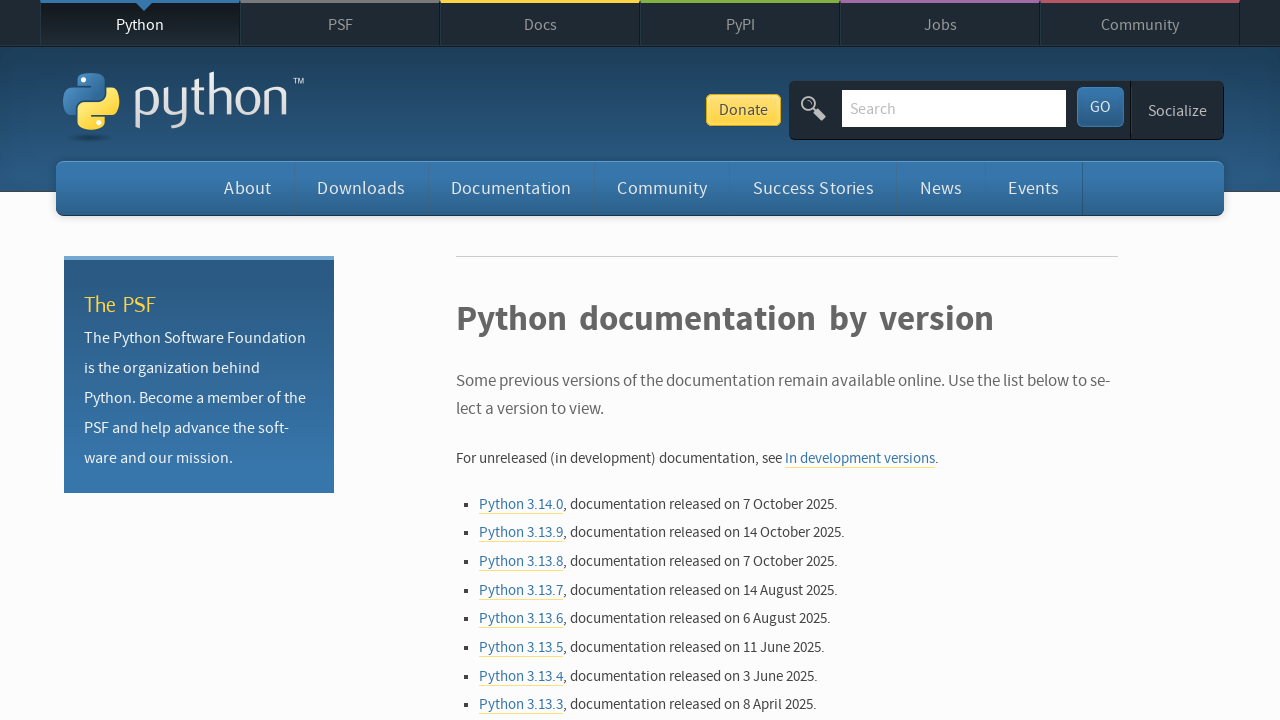

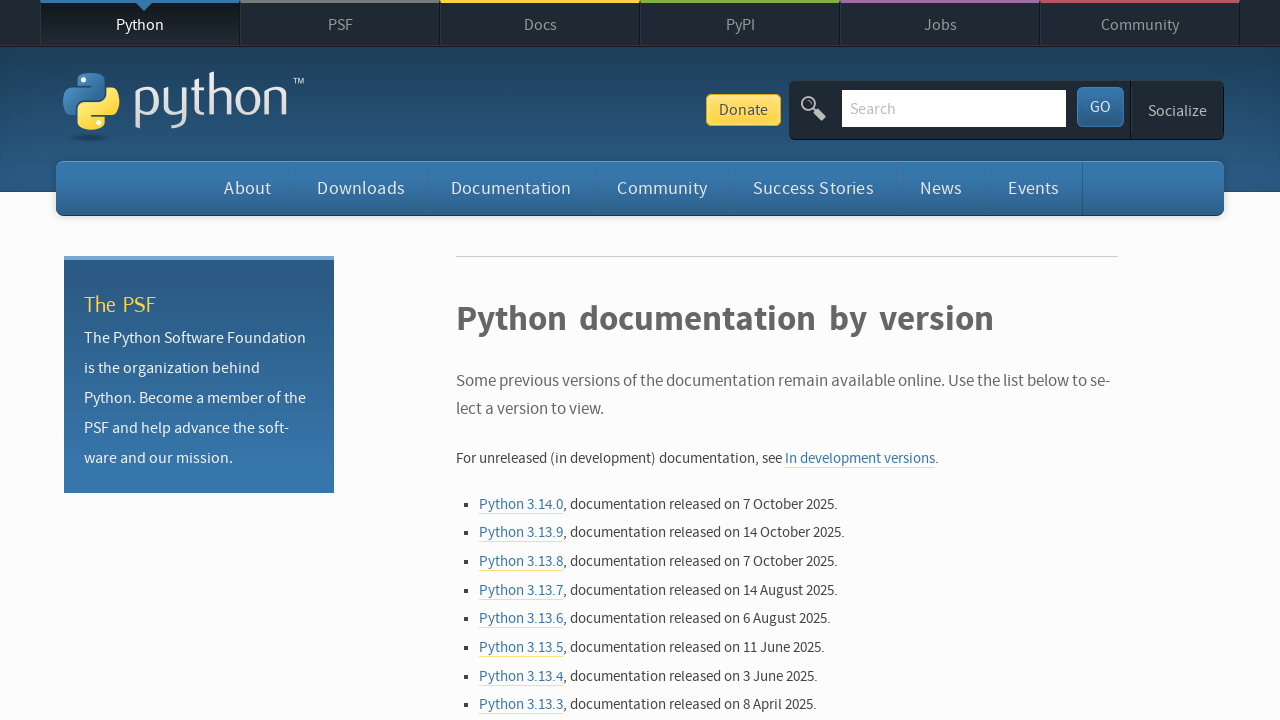